Tests drag and drop functionality on jQuery UI demo page by dragging an element and dropping it onto a target area

Starting URL: https://jqueryui.com/droppable/

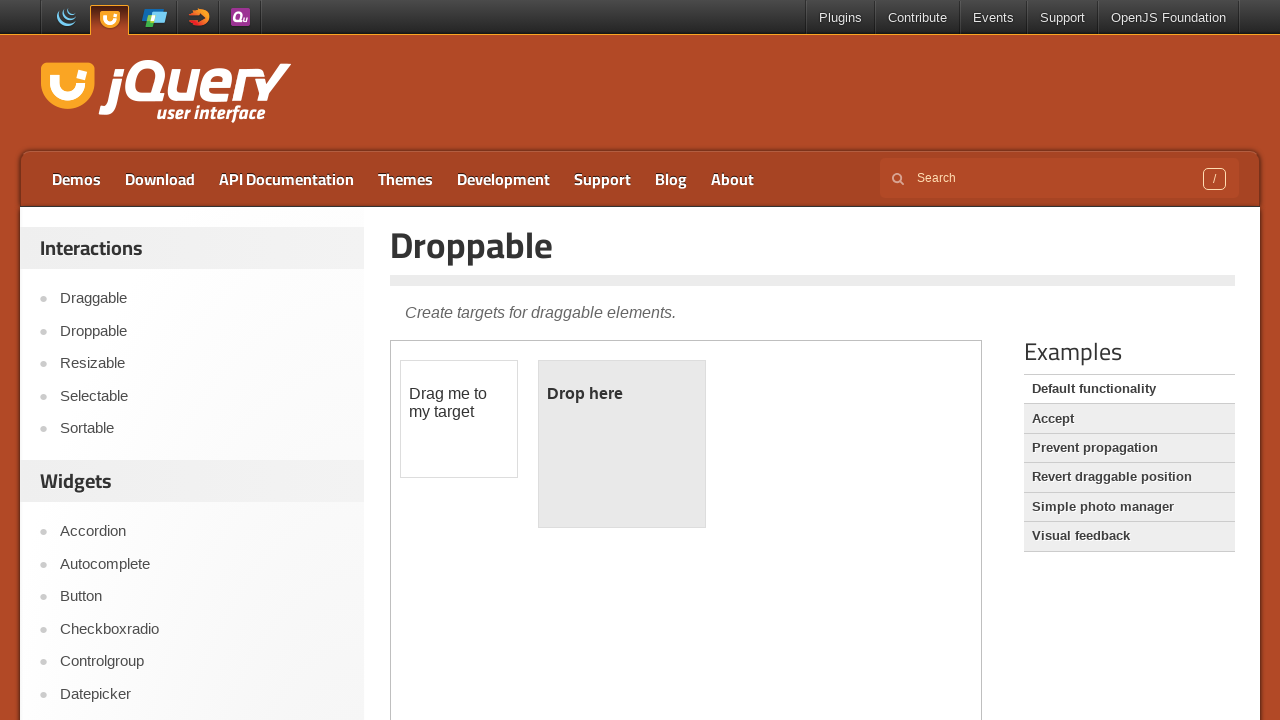

Scrolled down 300 pixels to reveal demo area
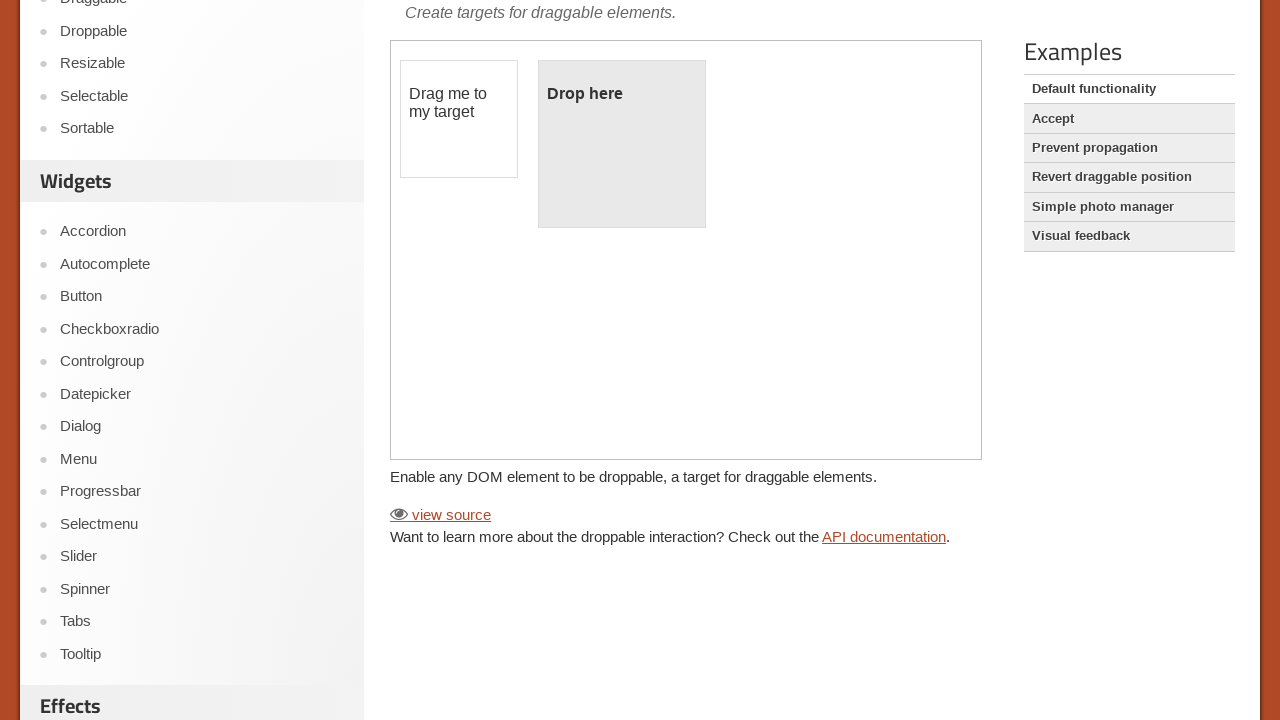

Located iframe containing drag and drop demo
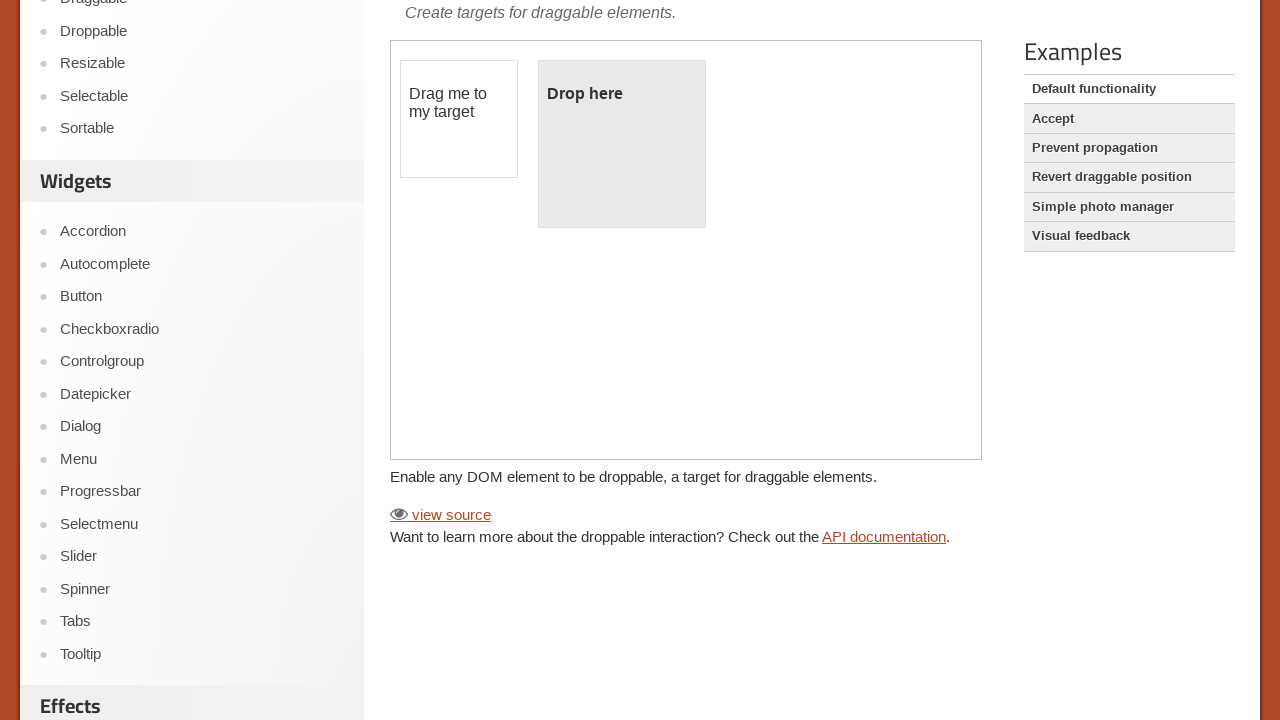

Located draggable element (#draggable)
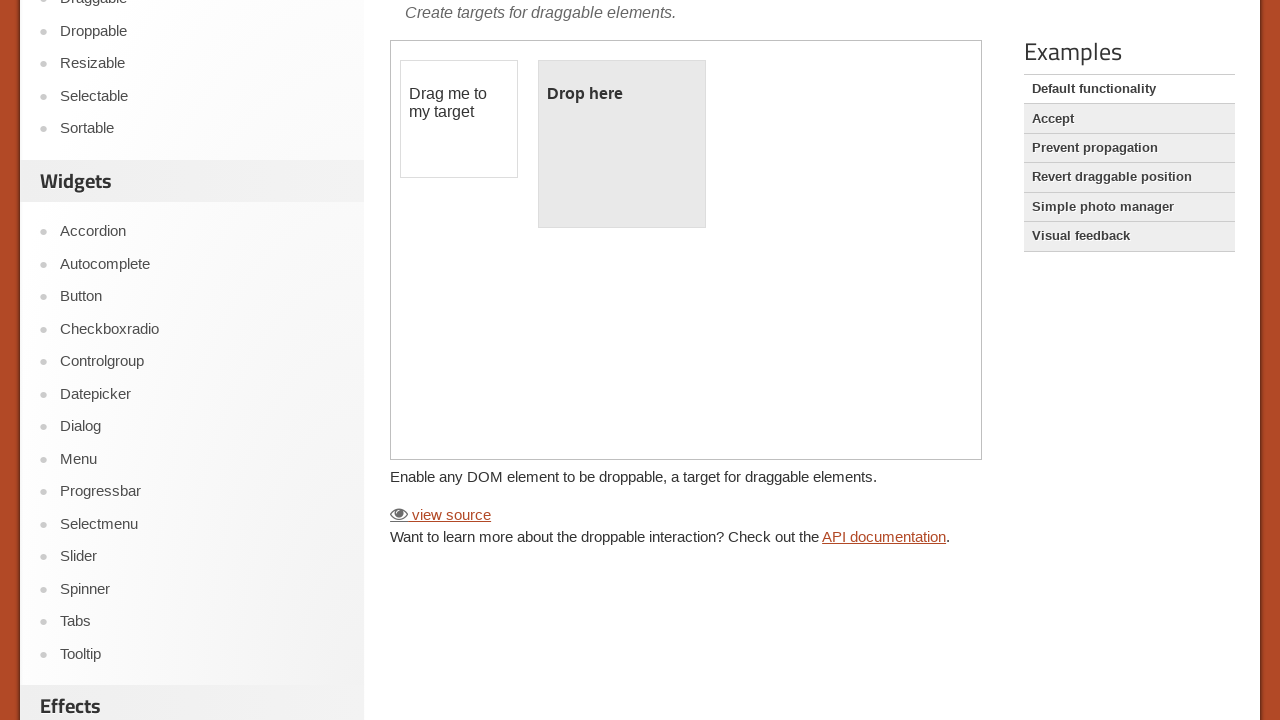

Located droppable target element (#droppable)
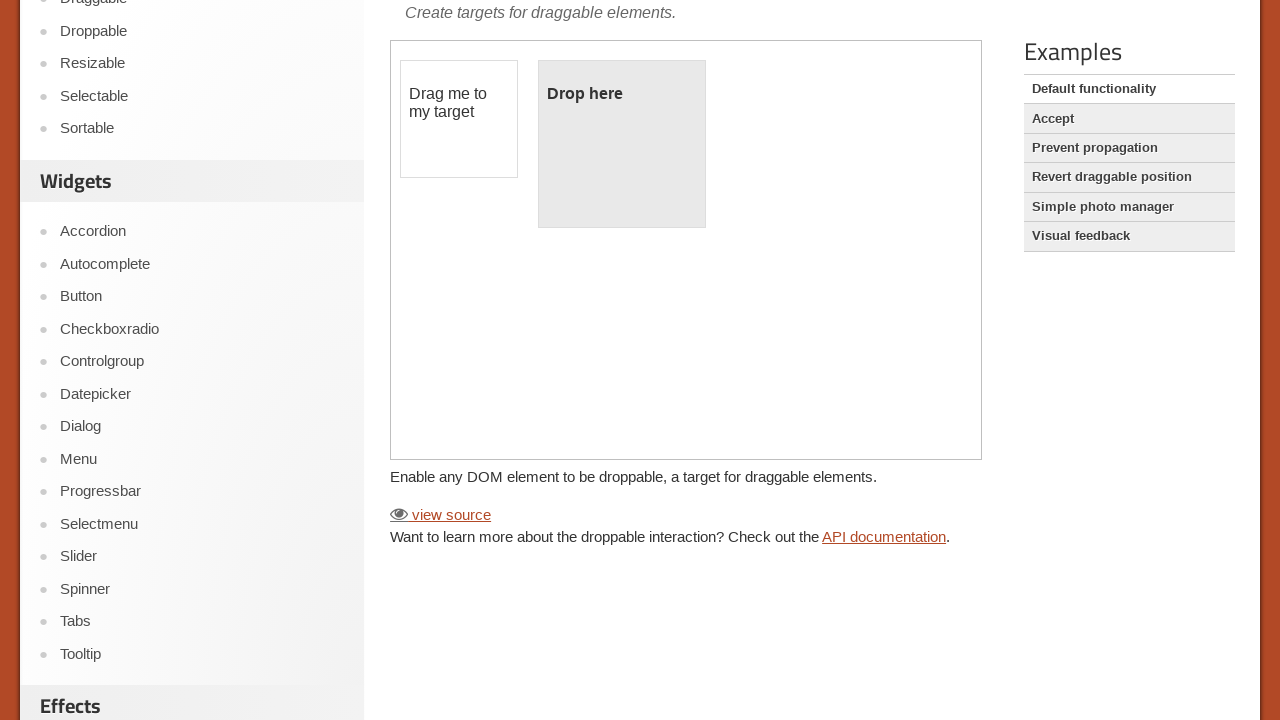

Dragged element to droppable target area at (622, 144)
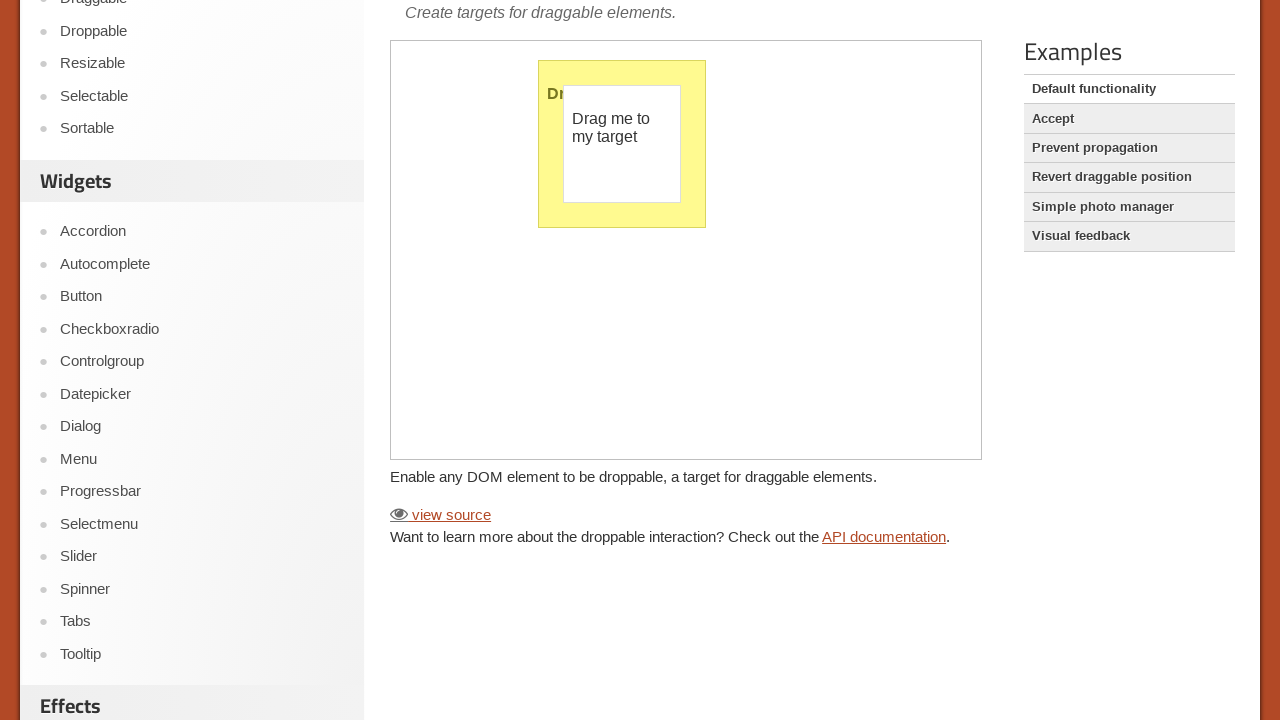

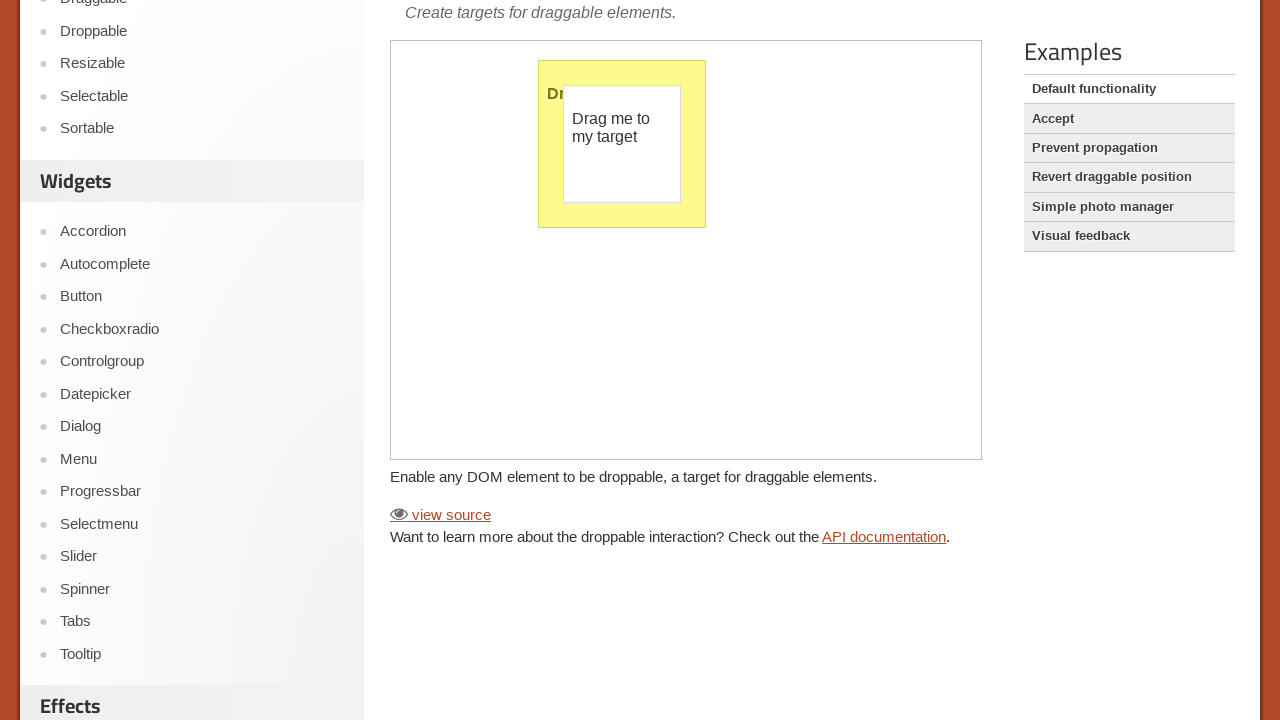